Tests overwriting default timeouts when waiting for expected text content after an AJAX request.

Starting URL: http://uitestingplayground.com/ajax

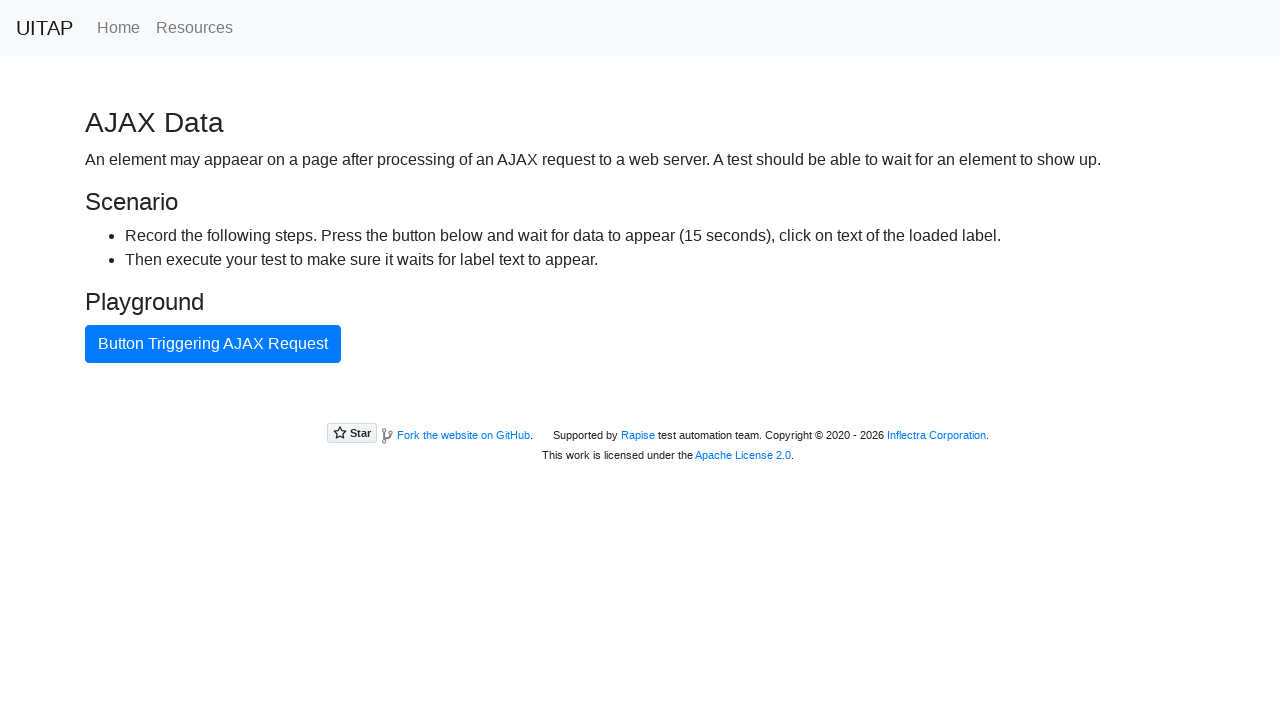

Clicked button triggering AJAX request at (213, 344) on internal:text="Button Triggering AJAX Request"i
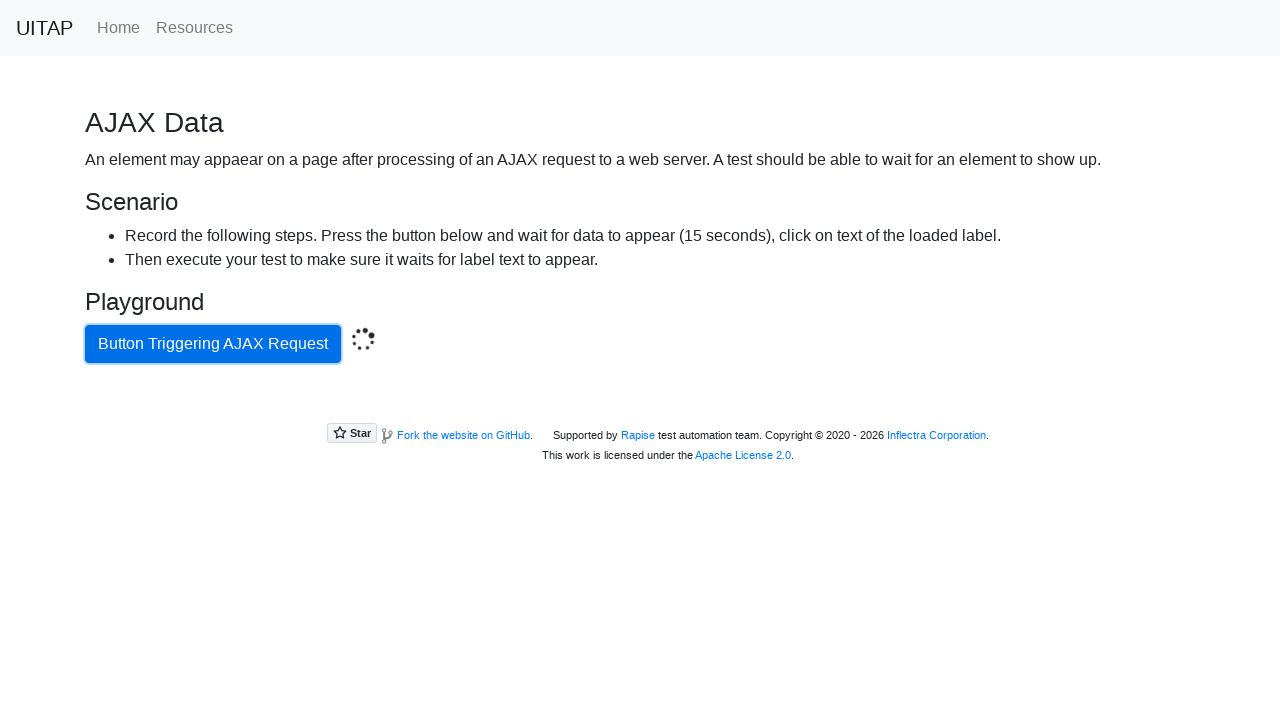

Verified success message 'Data loaded with AJAX get request.' appeared with extended 20s timeout
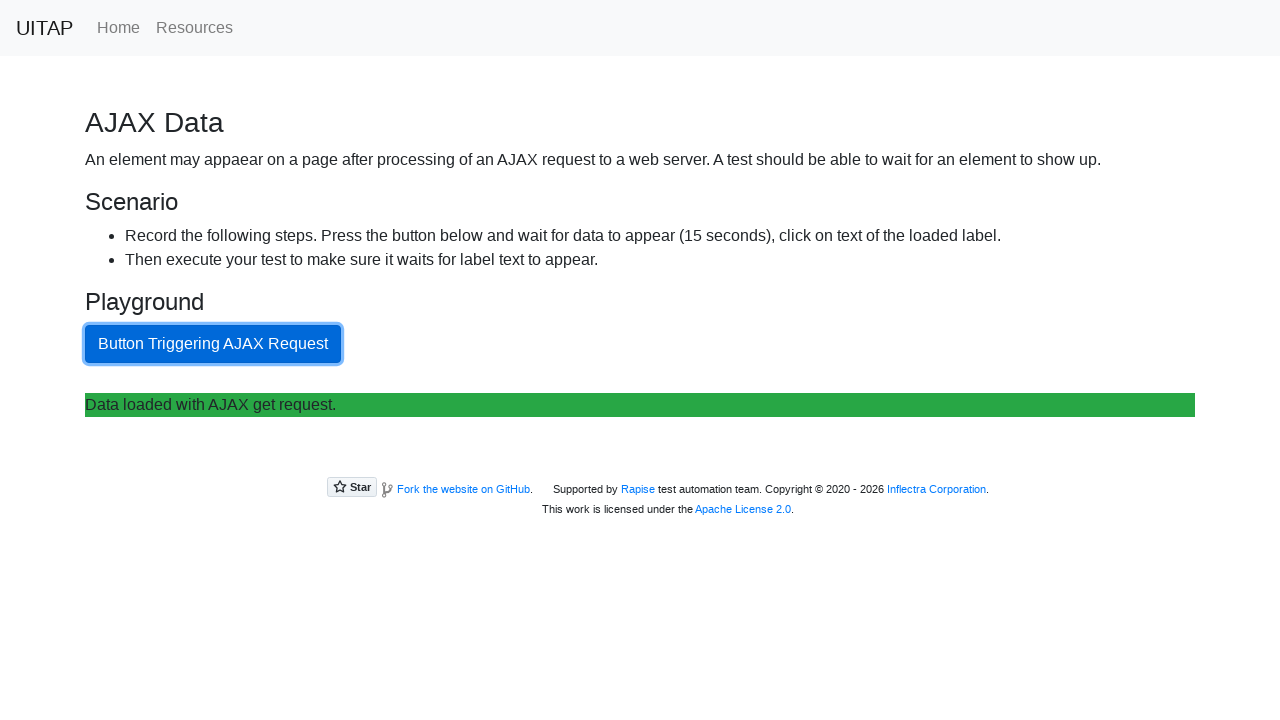

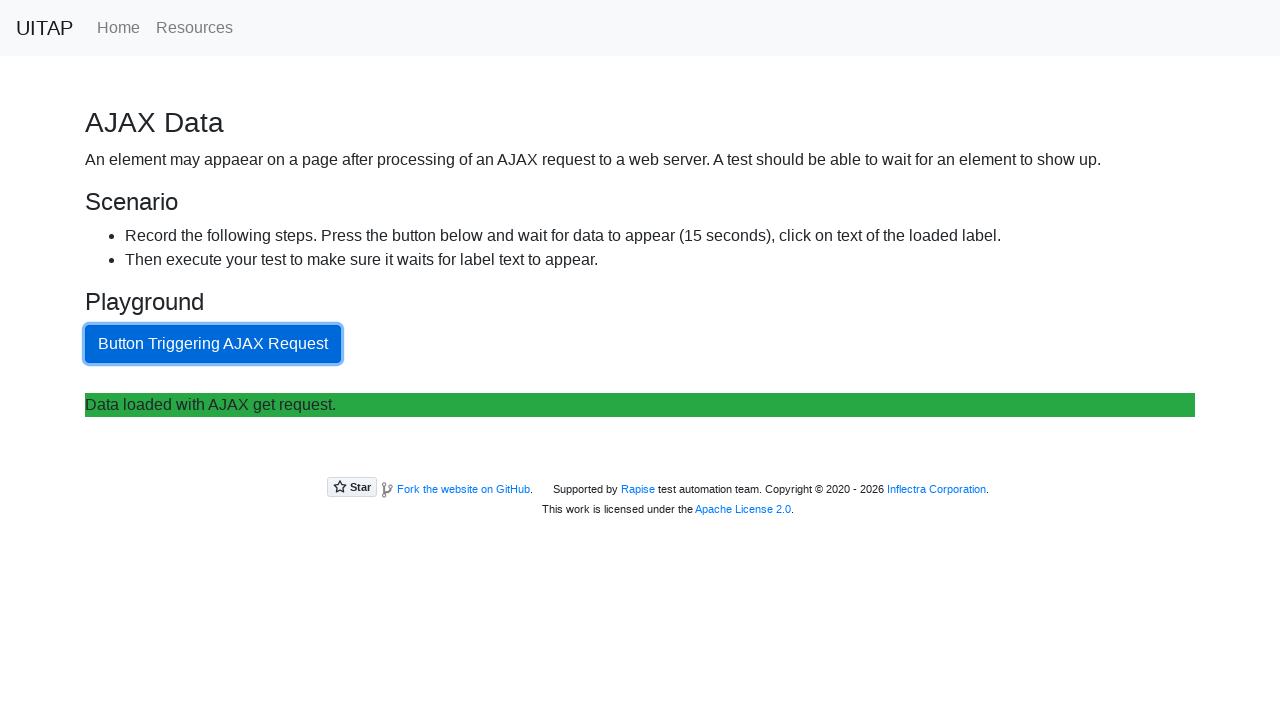